Tests checkbox functionality by verifying default selection states, clicking to toggle both checkboxes, and confirming the new selection states.

Starting URL: http://practice.cydeo.com/checkboxes

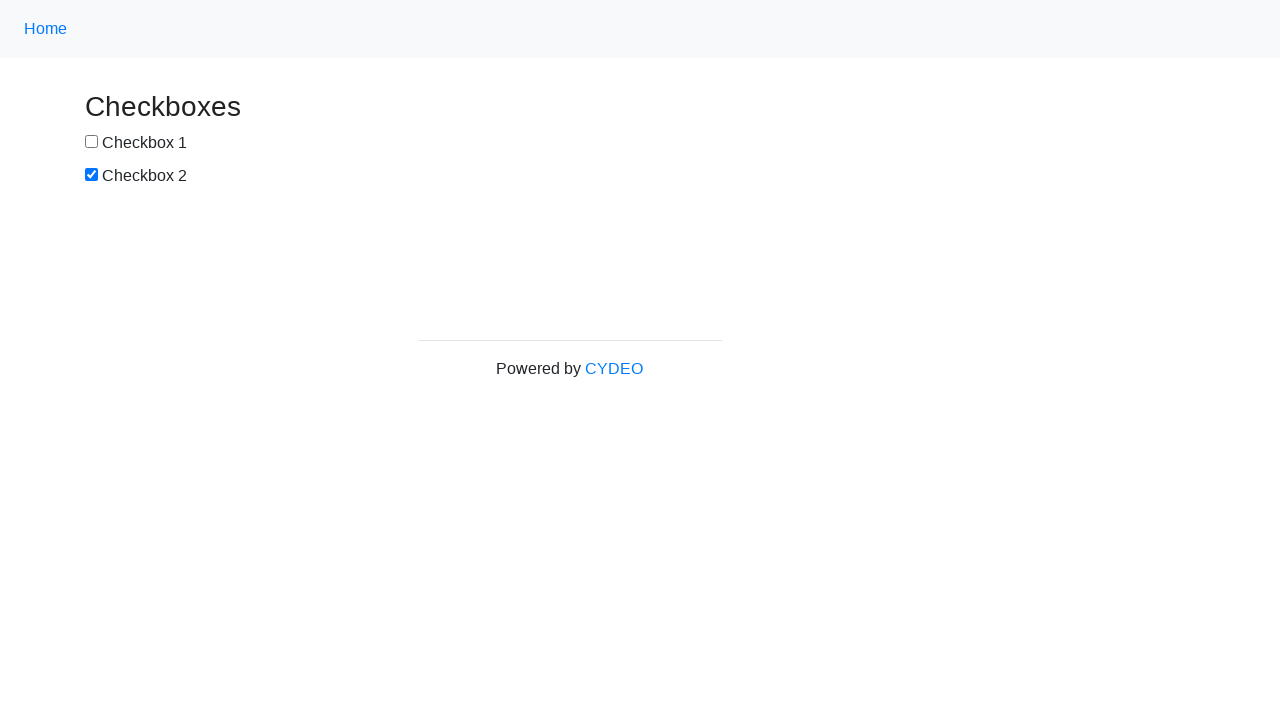

Verified checkbox #1 is not selected by default
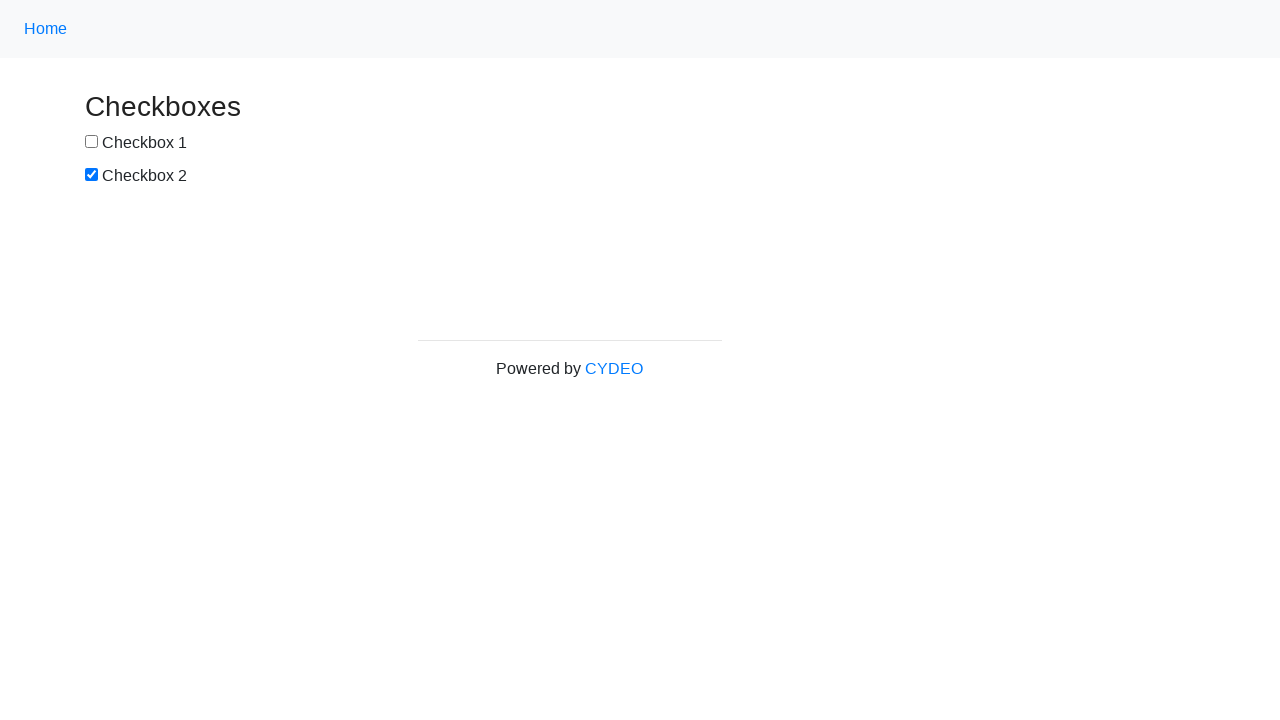

Verified checkbox #2 is selected by default
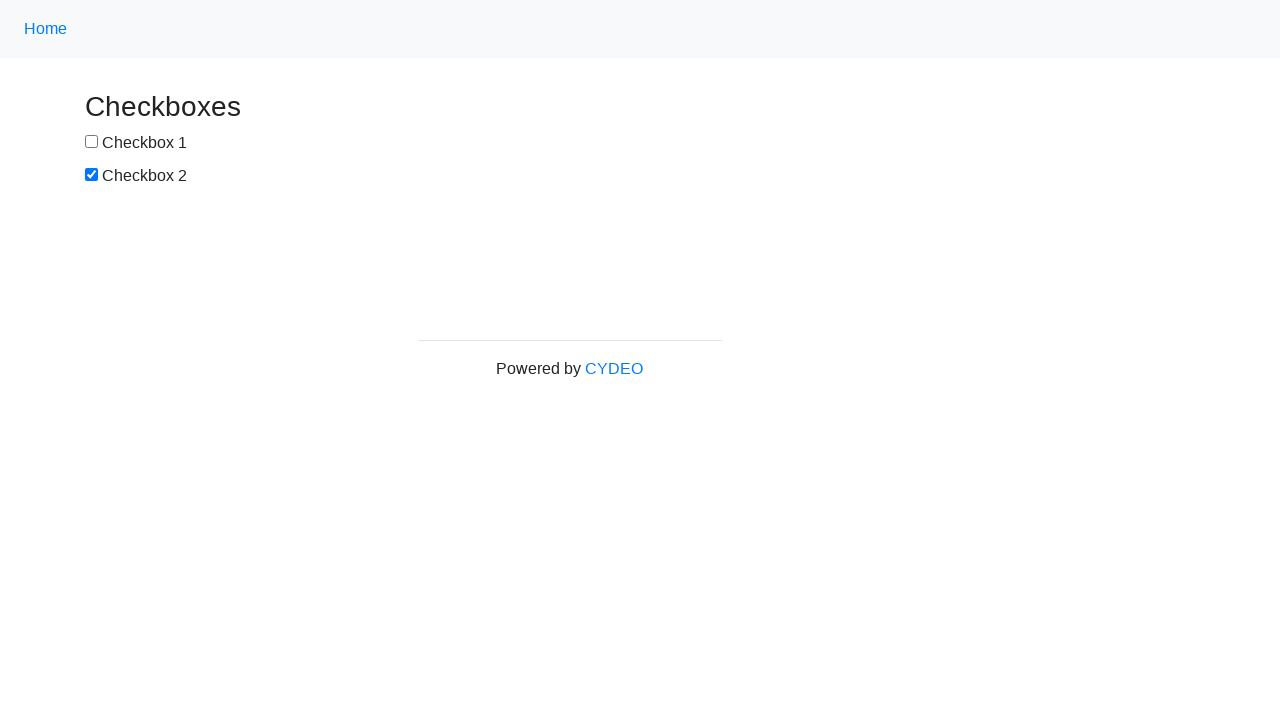

Clicked checkbox #1 to select it at (92, 142) on input[name='checkbox1']
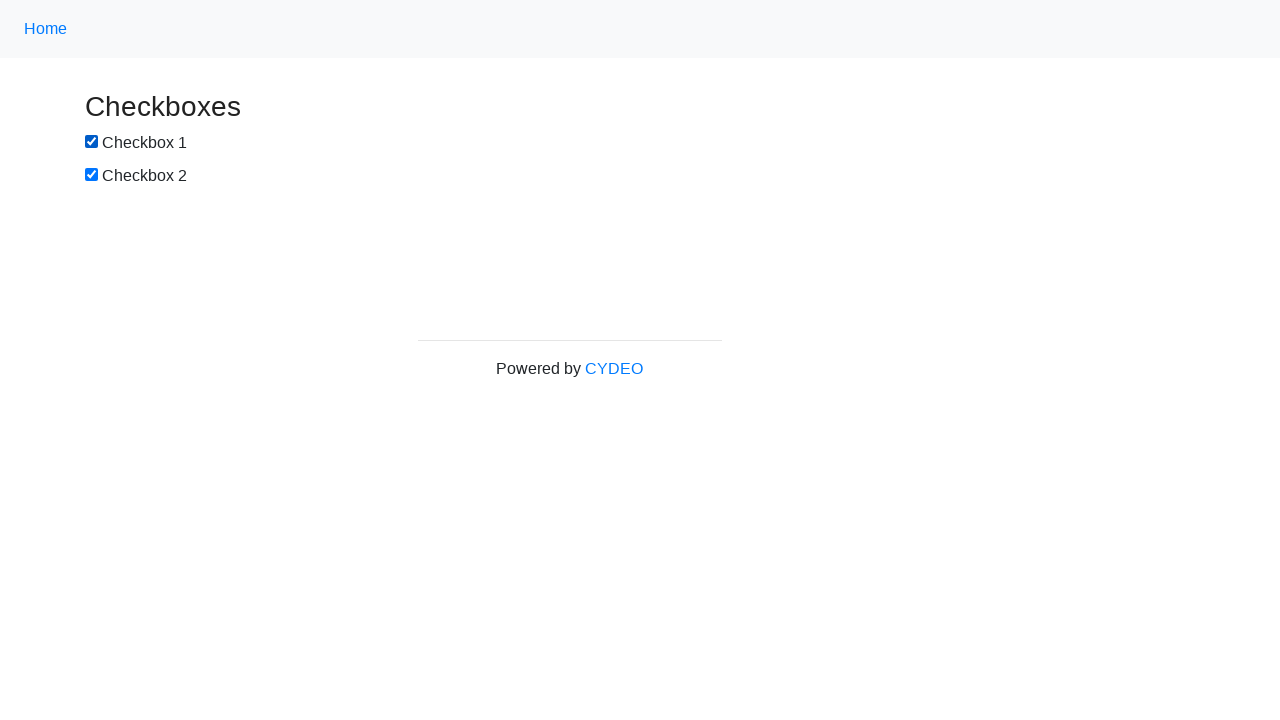

Clicked checkbox #2 to deselect it at (92, 175) on input[name='checkbox2']
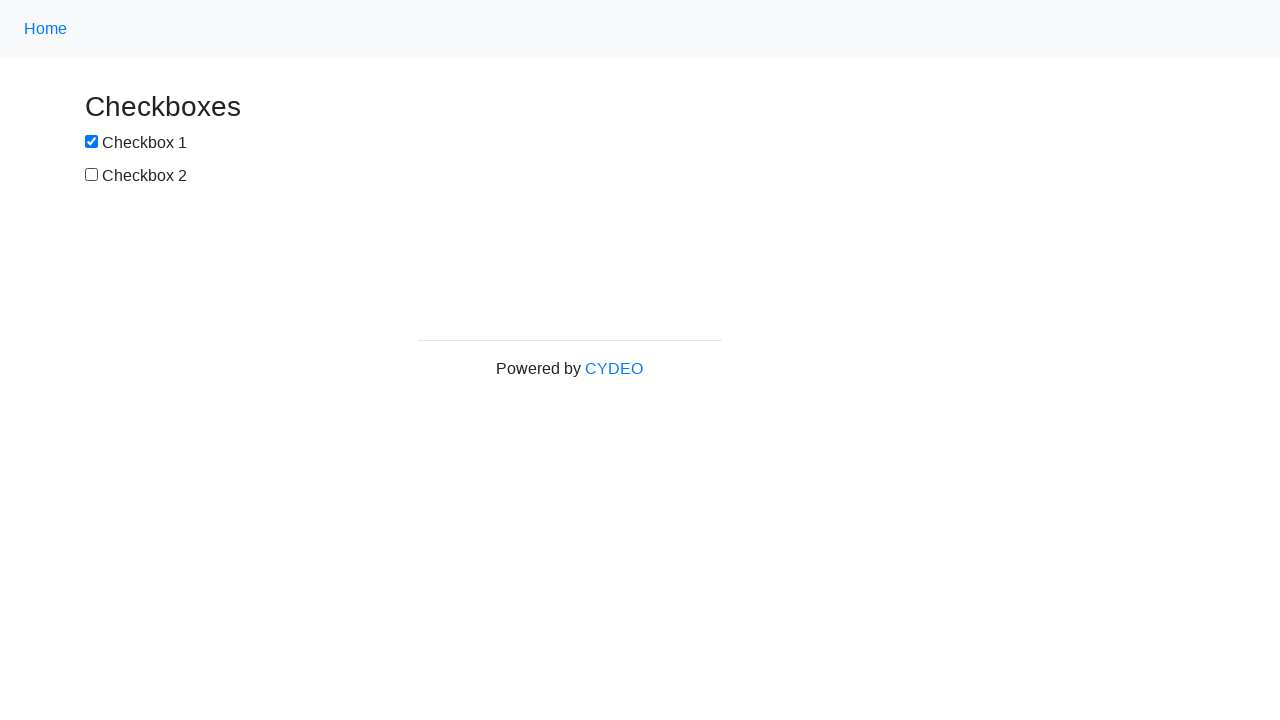

Confirmed checkbox #1 is now selected
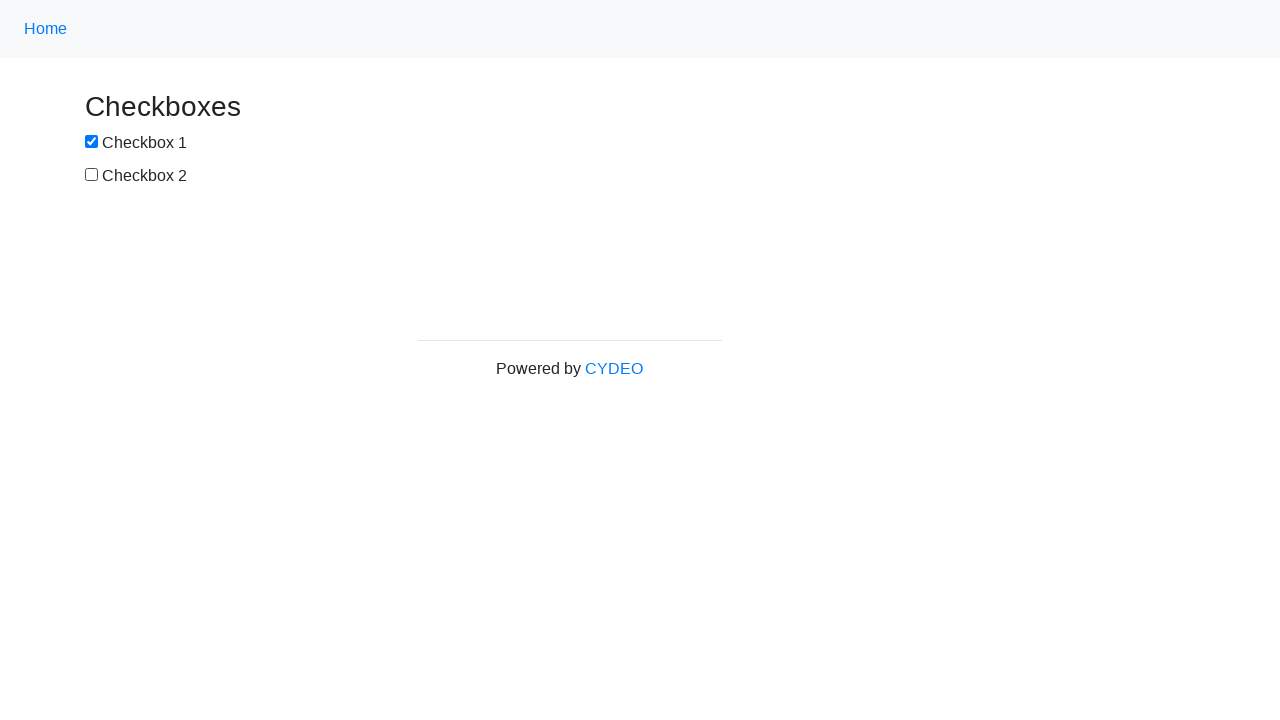

Confirmed checkbox #2 is now deselected
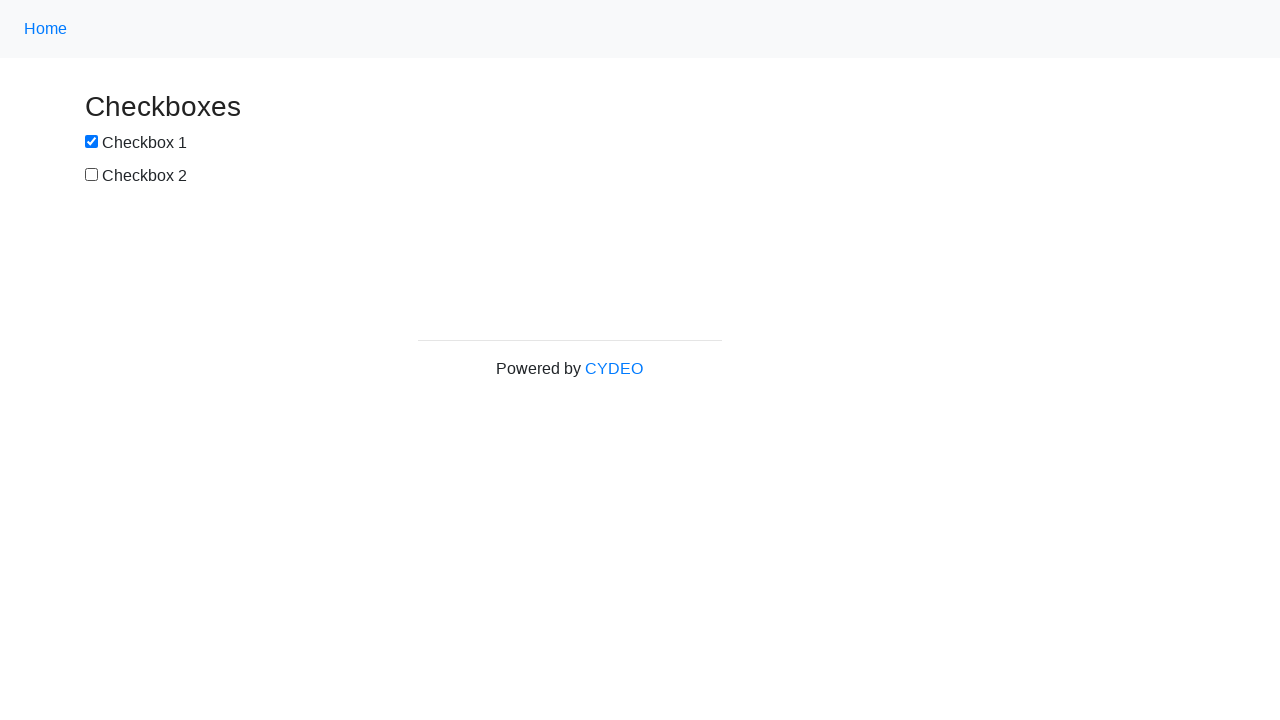

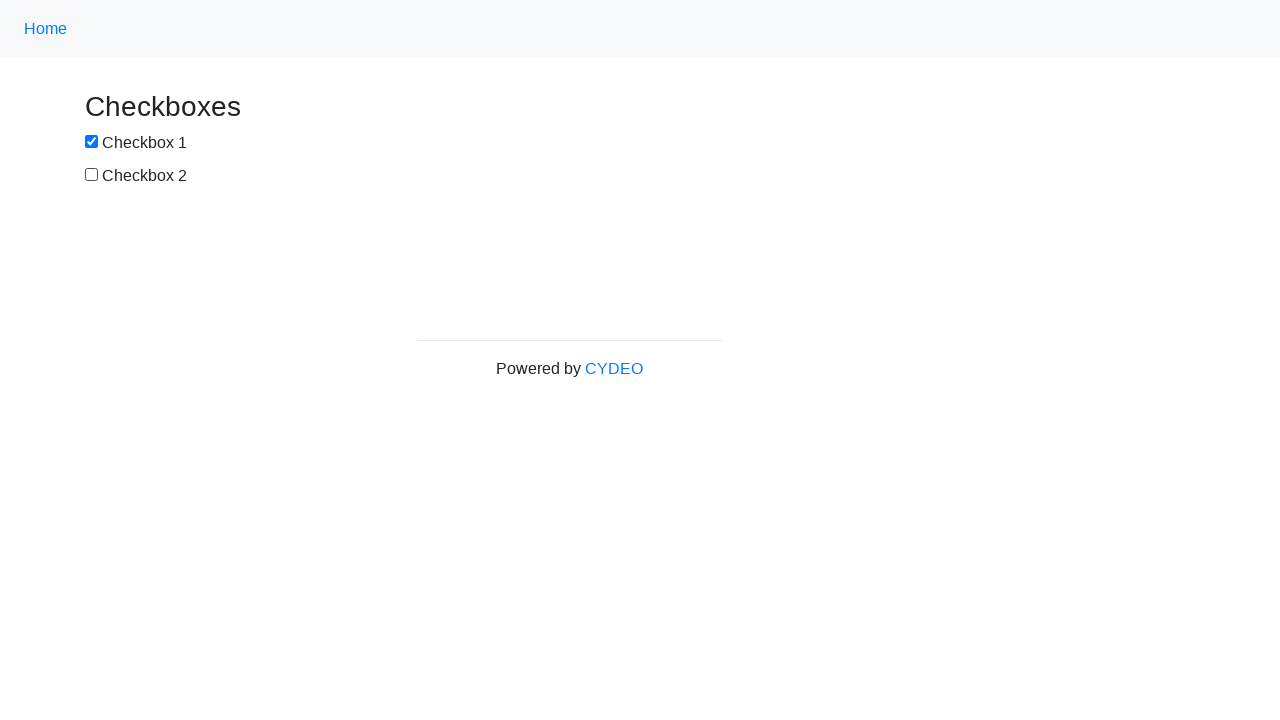